Navigates to the sign-in page and verifies the Sign Up link is present

Starting URL: https://cannatrader-frontend.vercel.app/home

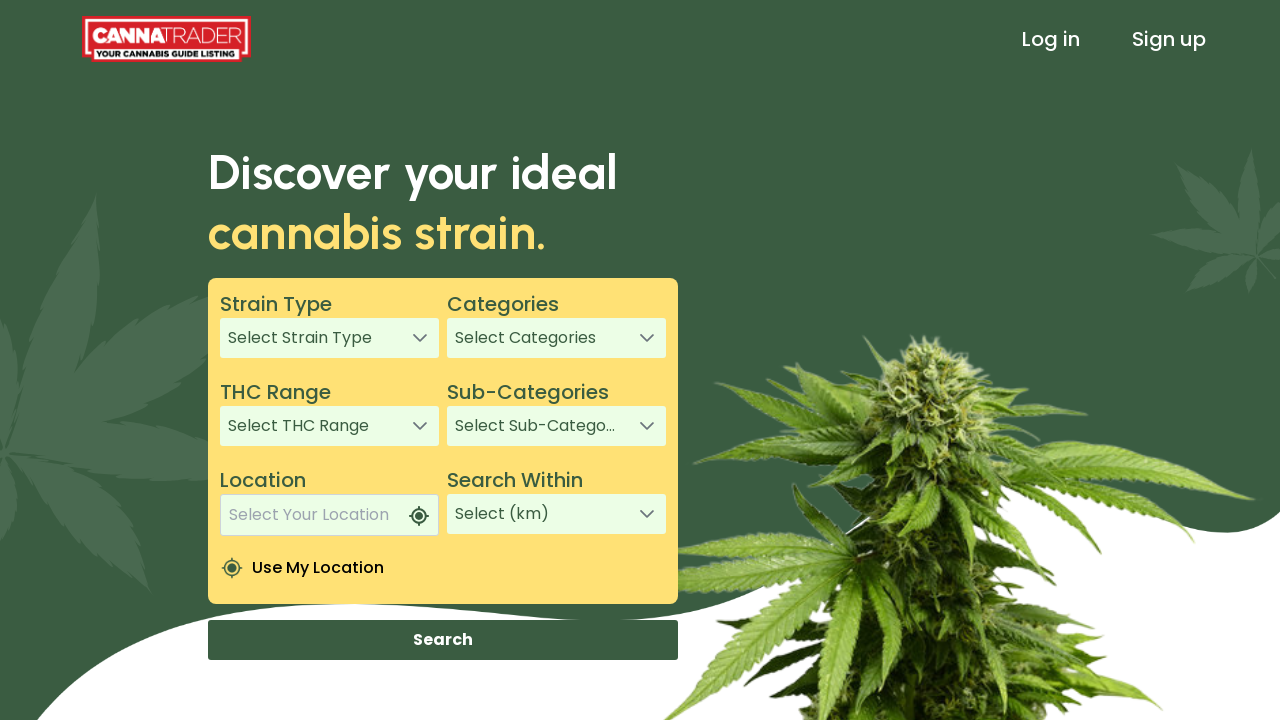

Clicked Sign In link in header at (1051, 39) on xpath=/html/body/app-root/app-header/div[1]/header/div[3]/a[1]
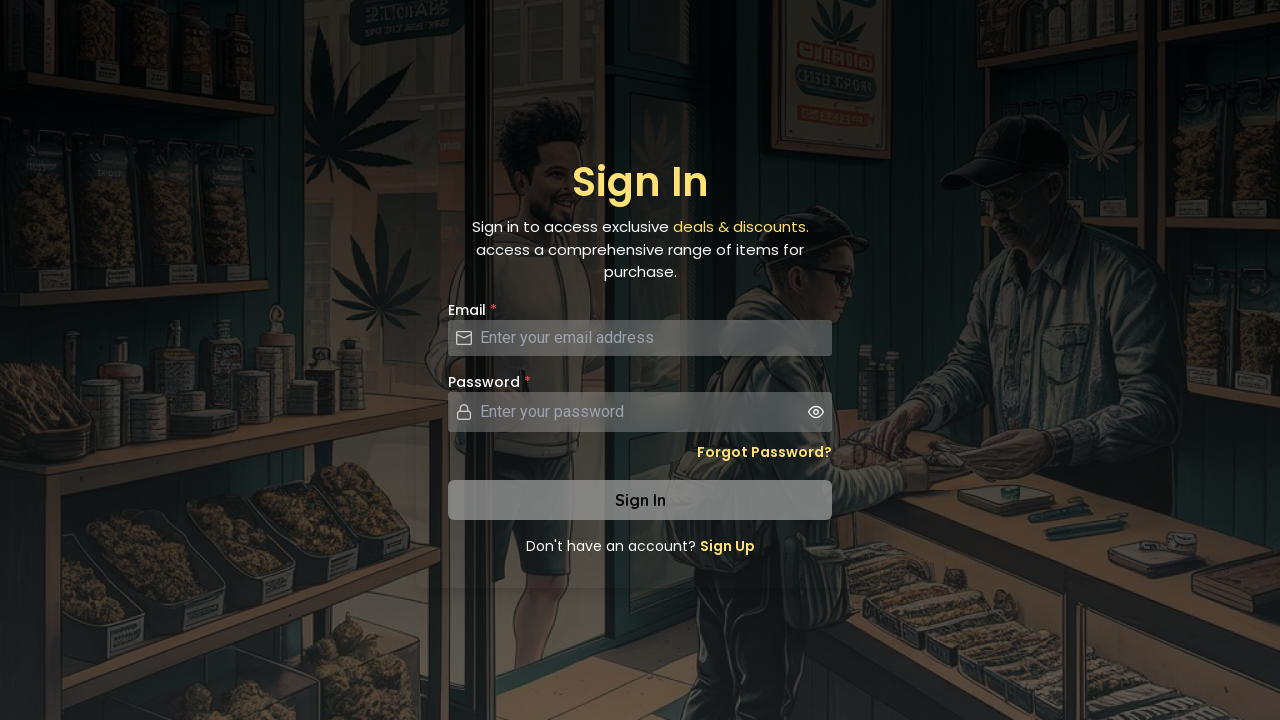

Sign Up link is present and visible on the sign-in page
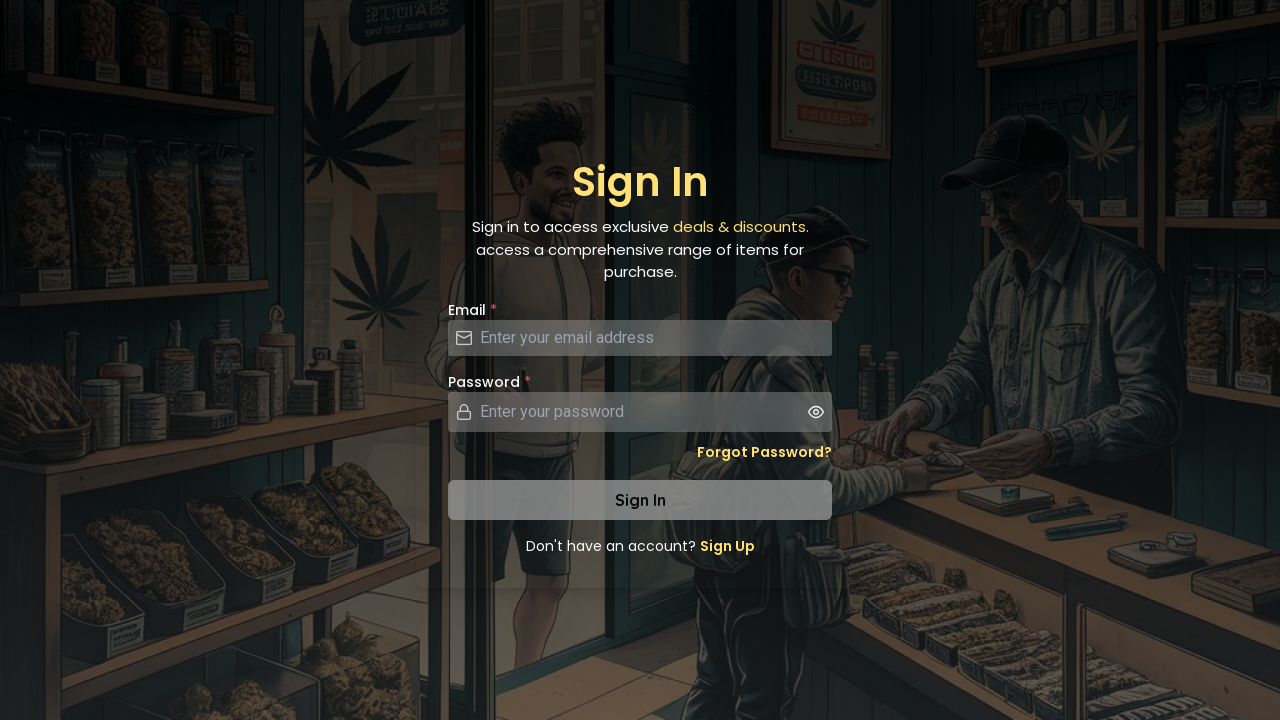

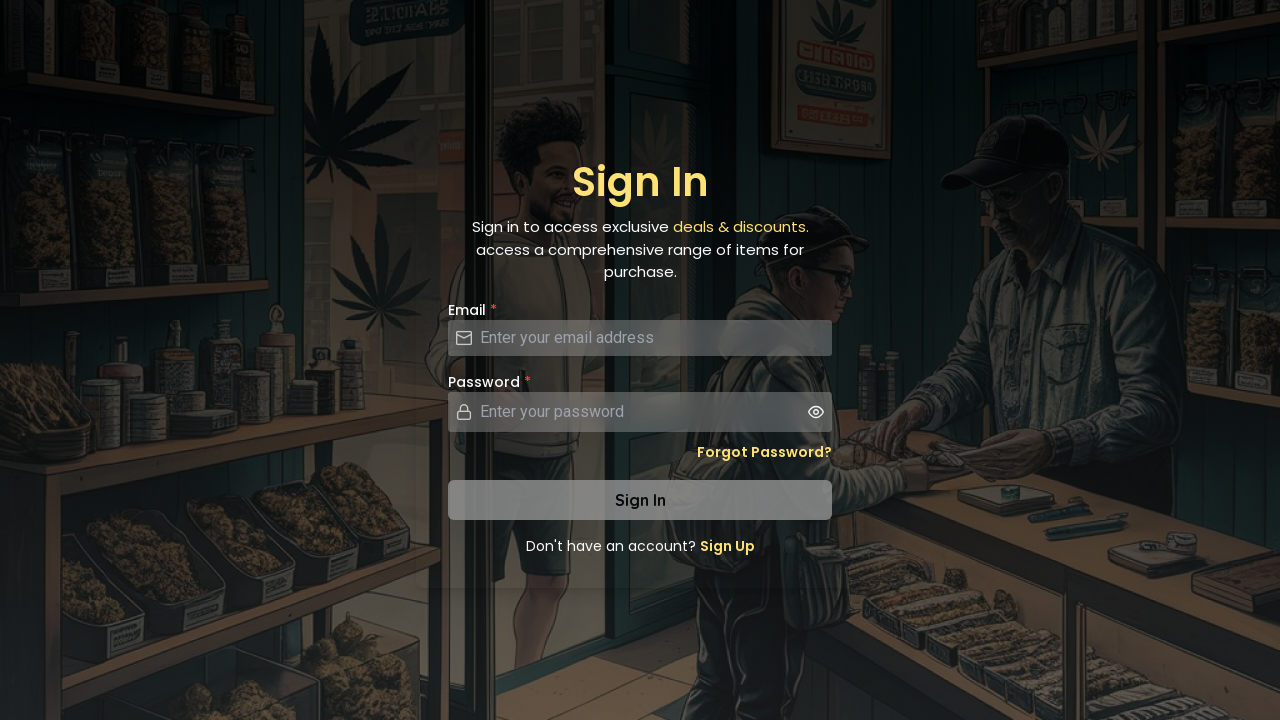